Tests the APSRTC online application by selecting "KOVUR-NLR" from the "From" dropdown using keyboard navigation

Starting URL: https://www.apsrtconline.in/oprs-web/

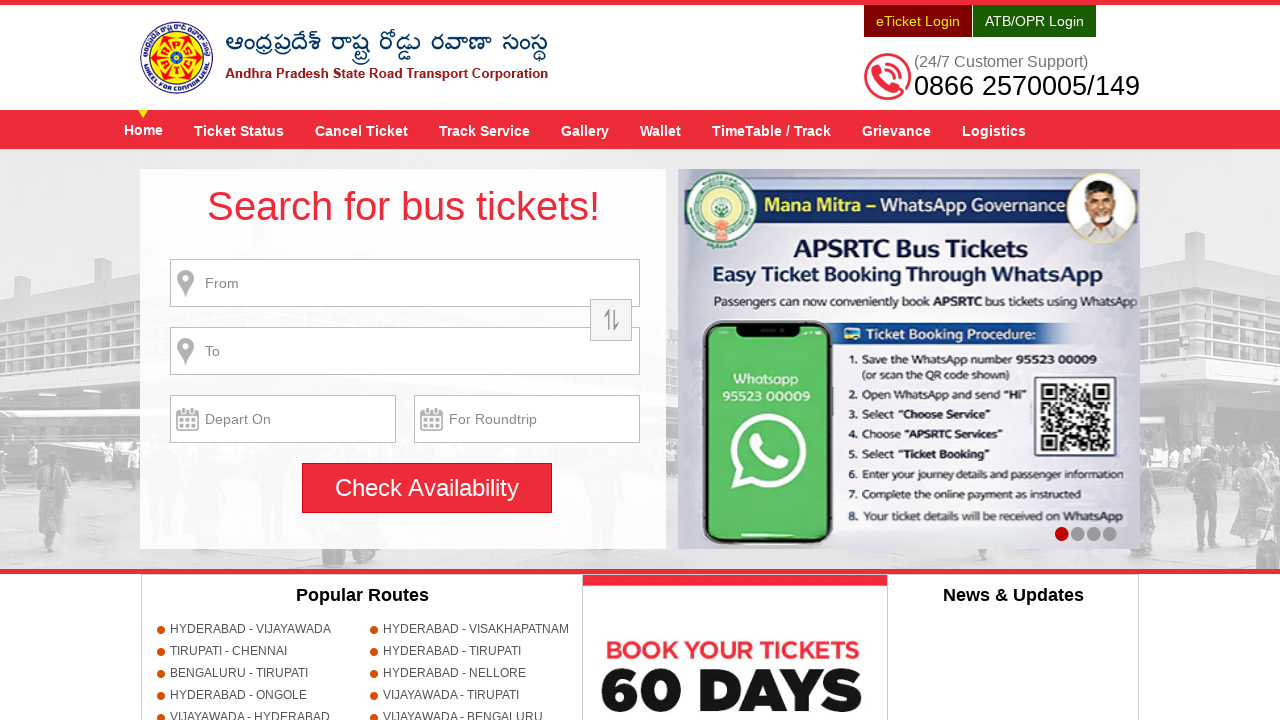

Located the 'From' dropdown input field
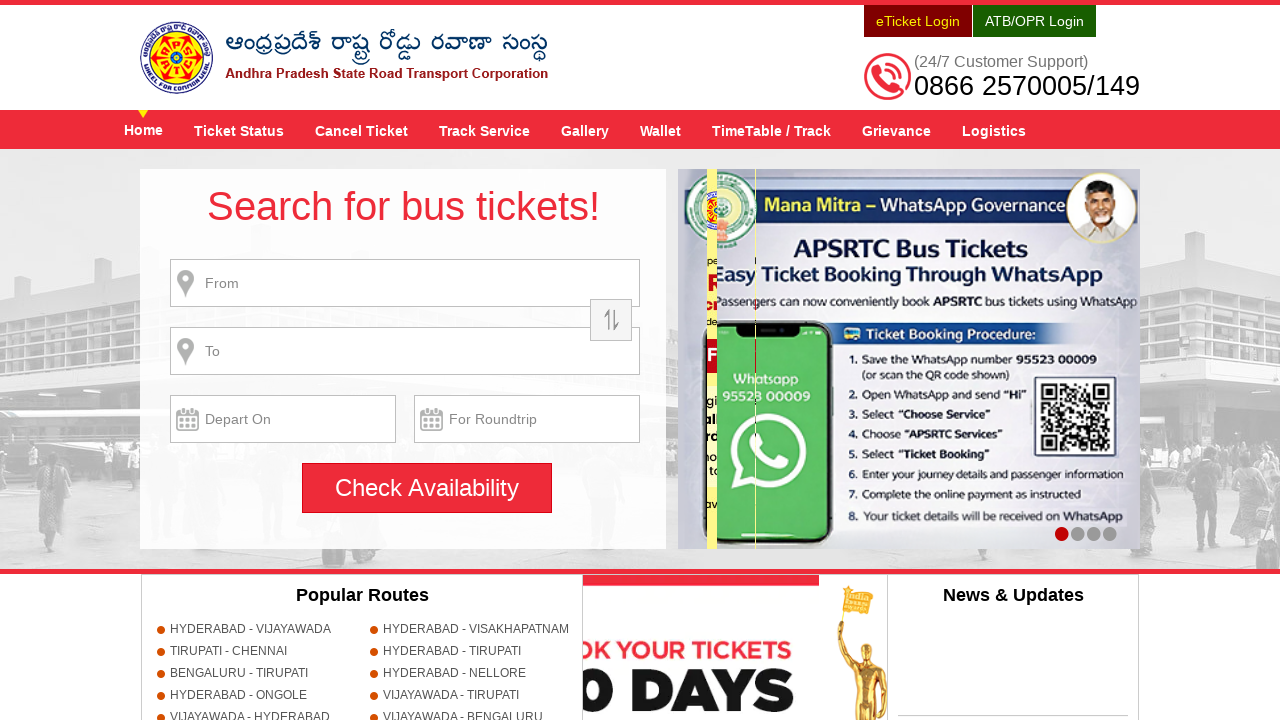

Filled 'From' dropdown with 'NLR' to trigger suggestions on input[name='source']
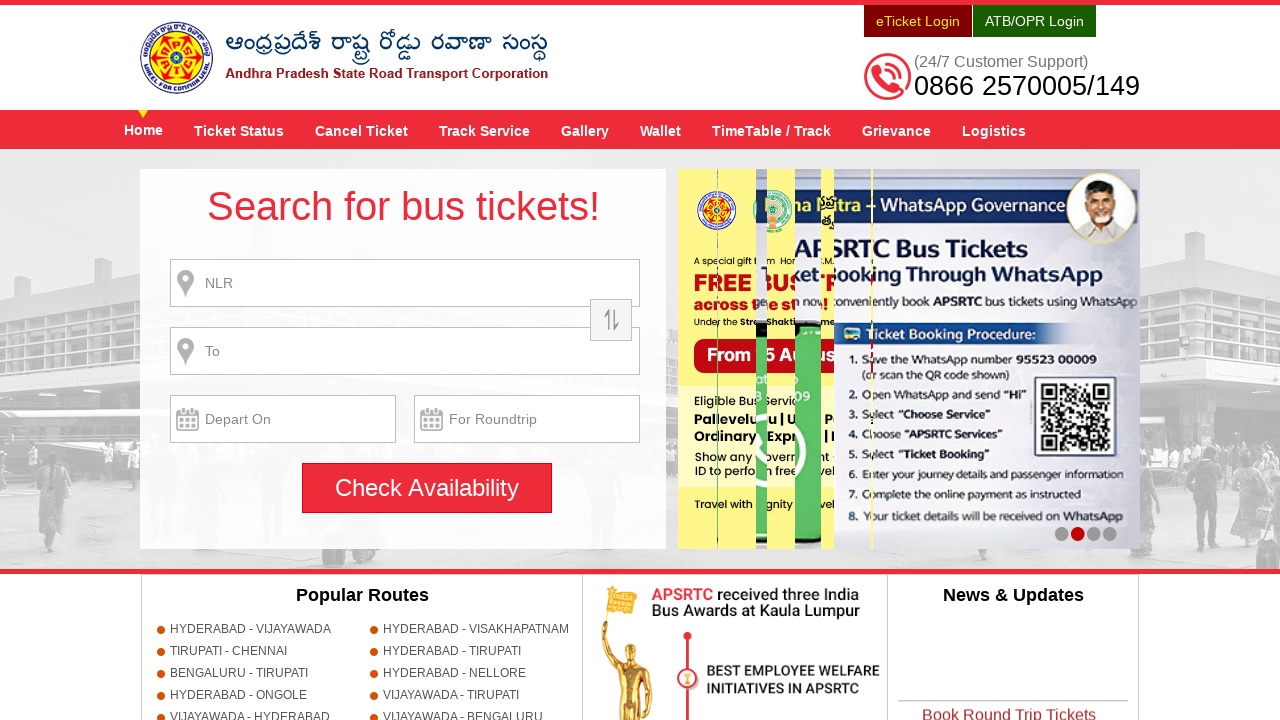

Waited for dropdown suggestions to load
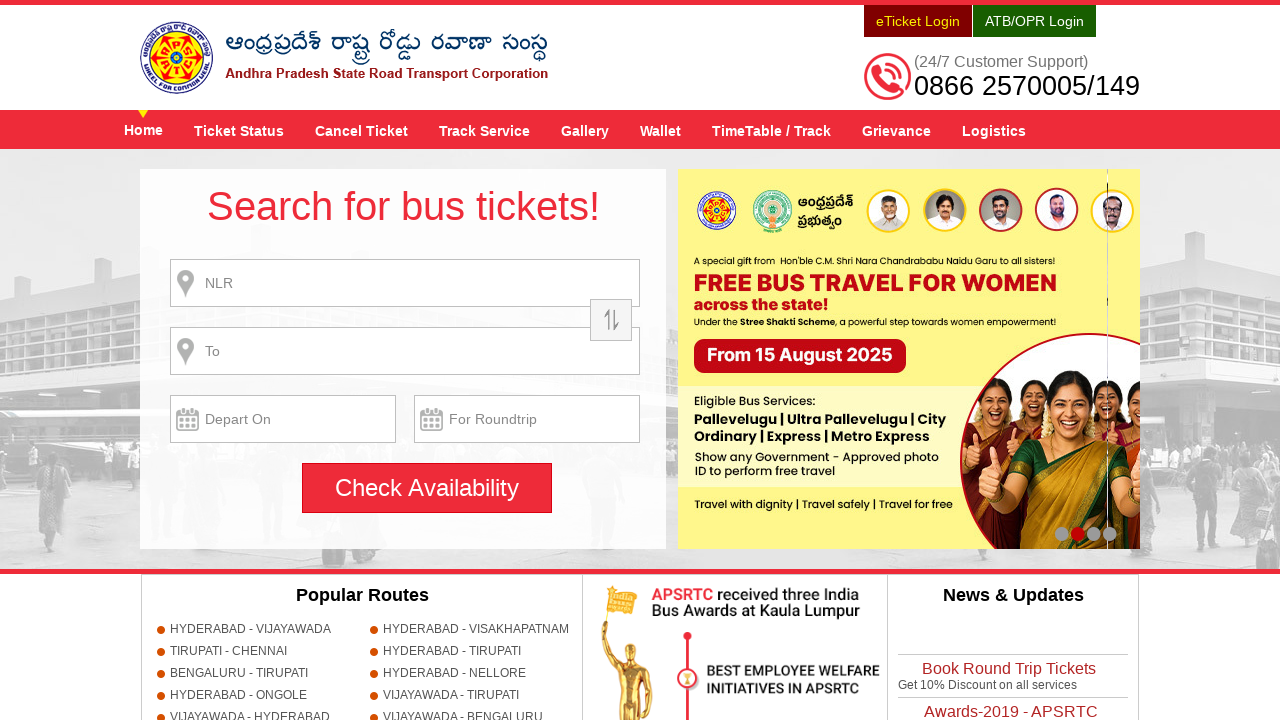

Pressed ArrowDown to navigate to first dropdown option on input[name='source']
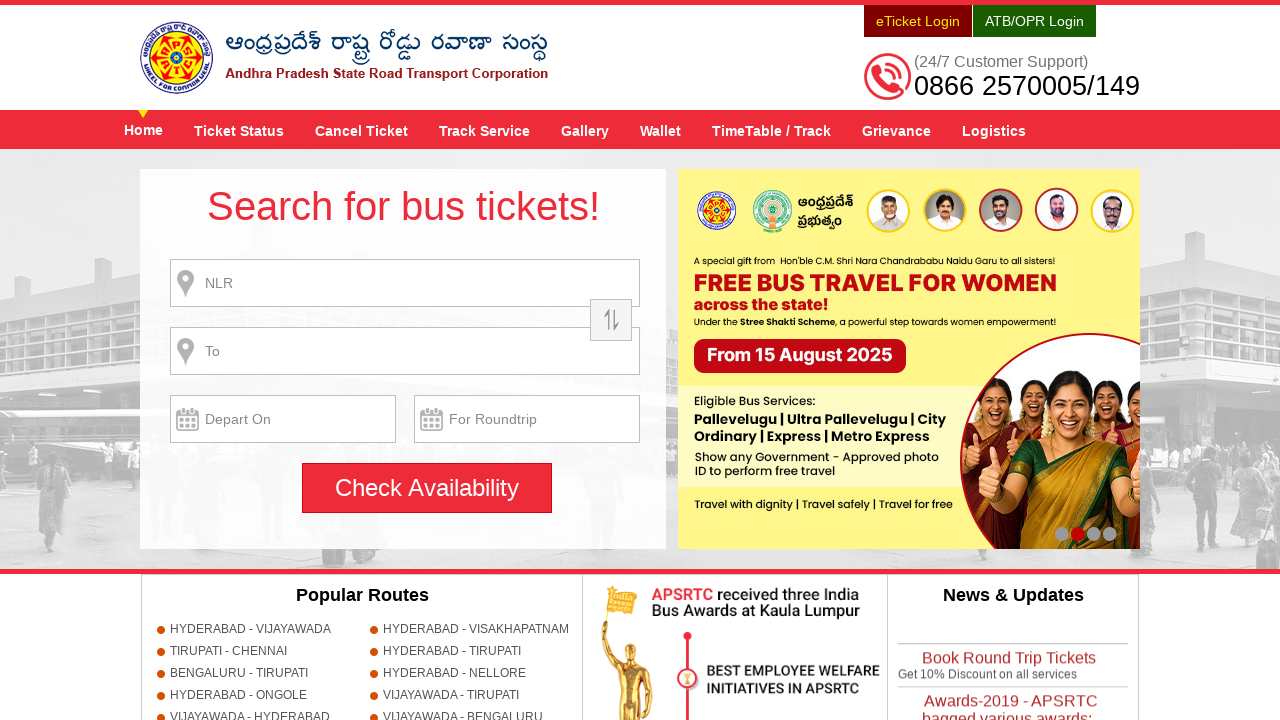

Waited for dropdown to respond to first arrow key press
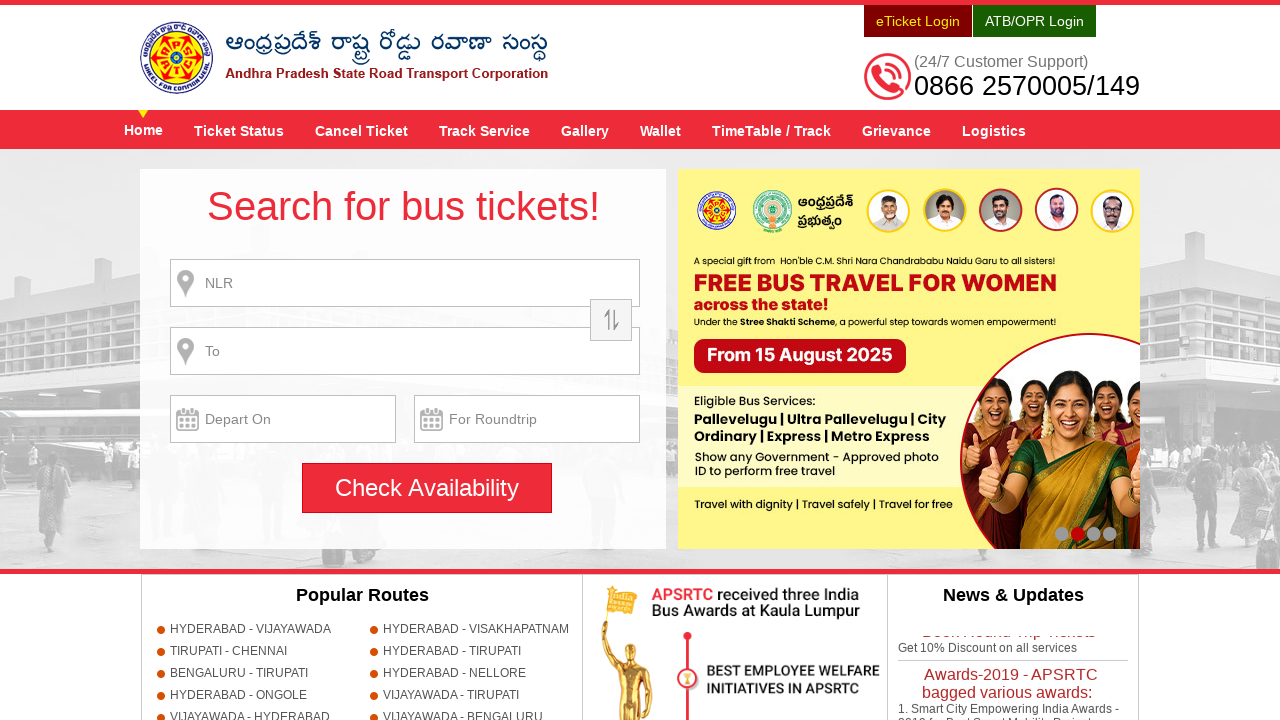

Pressed ArrowDown again to navigate to KOVUR-NLR option on input[name='source']
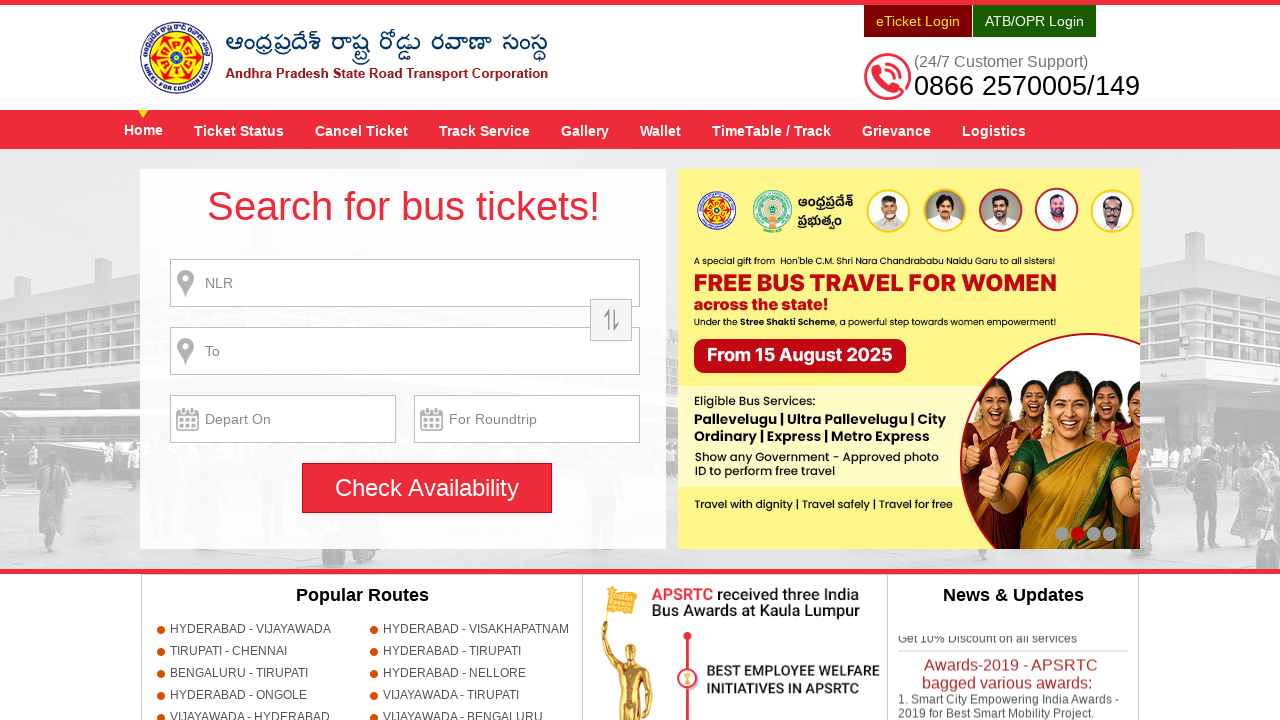

Waited for dropdown to respond to second arrow key press
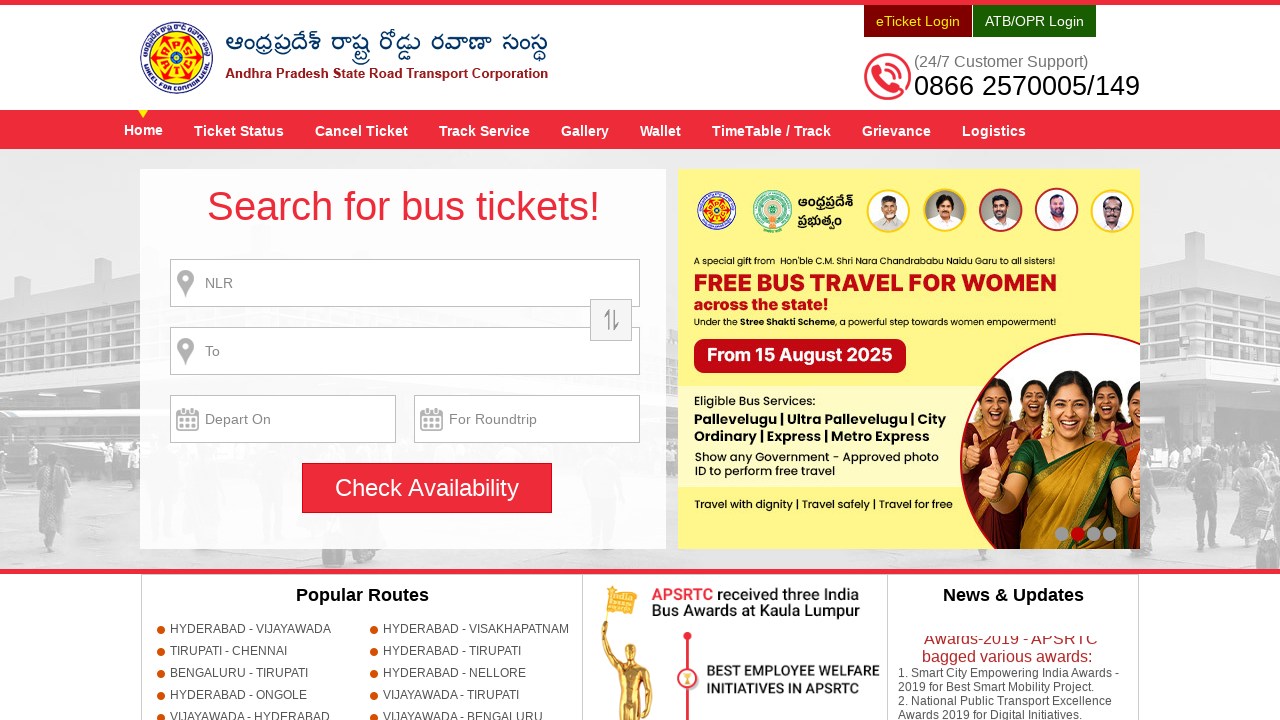

Pressed Enter to select KOVUR-NLR from the dropdown on input[name='source']
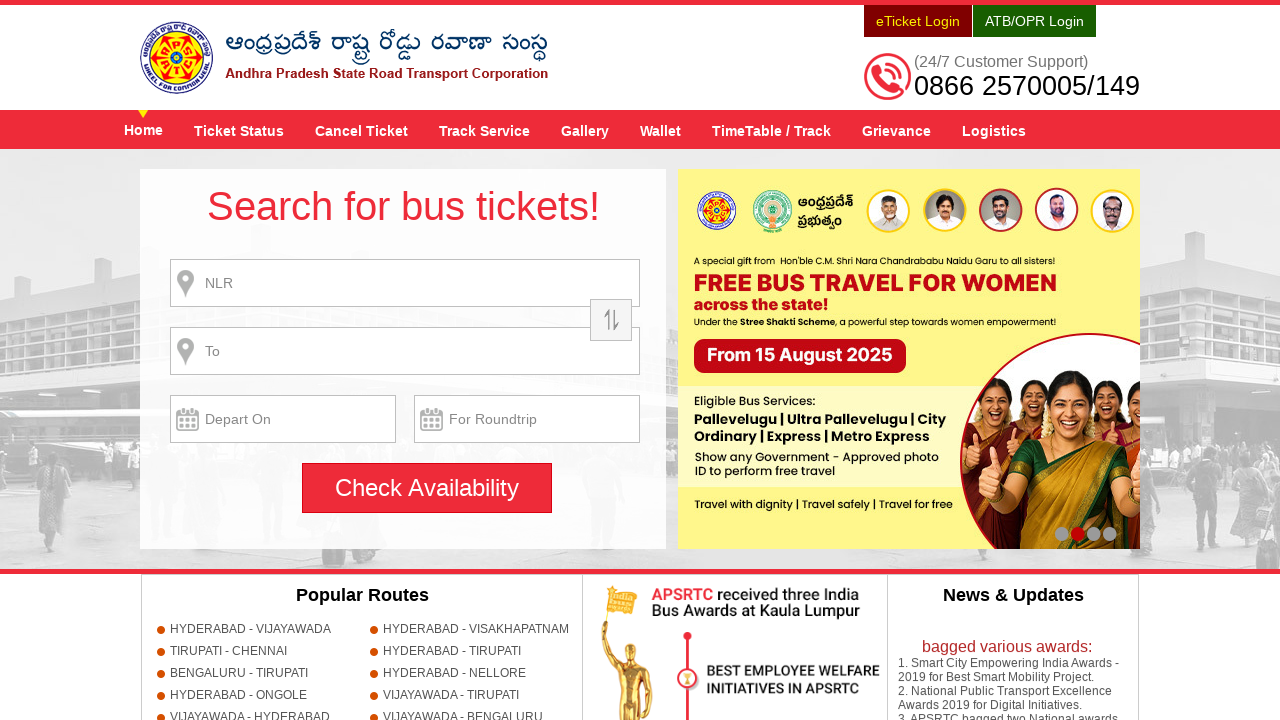

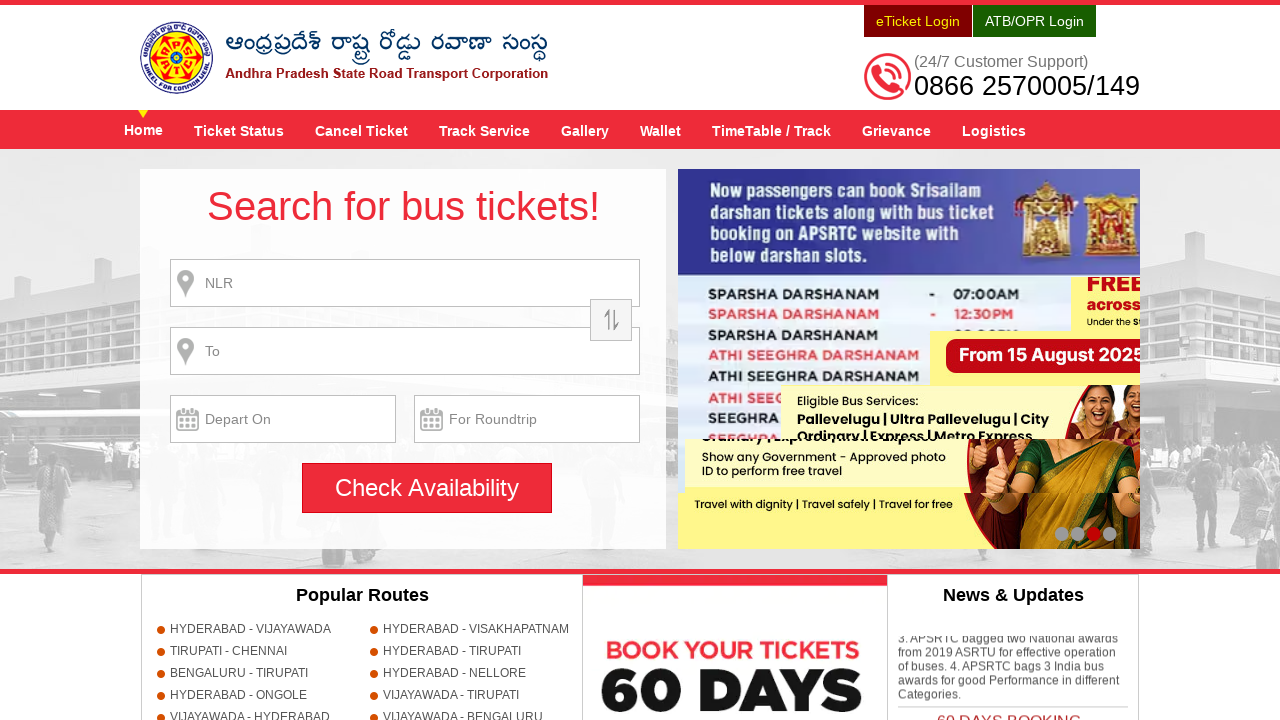